Tests checkbox interaction by clicking to select it, then clicking again to deselect it on a dynamic controls page

Starting URL: https://v1.training-support.net/selenium/dynamic-controls

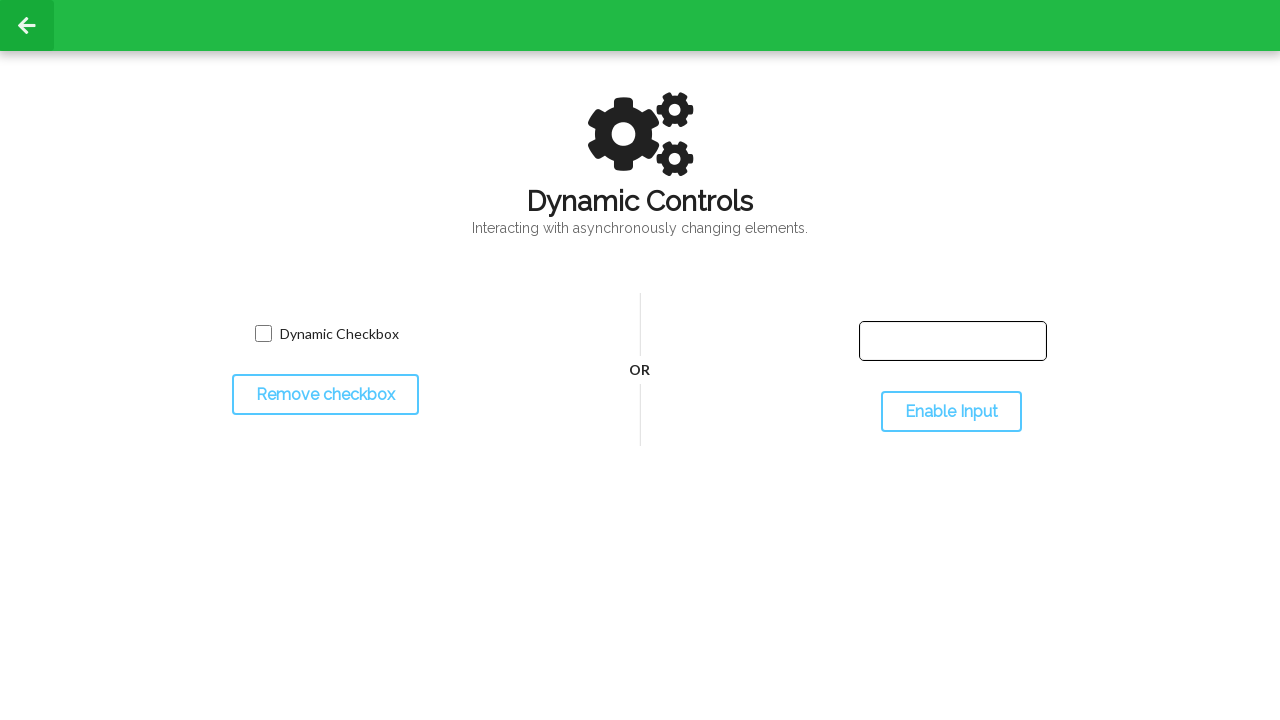

Clicked checkbox to select it at (263, 334) on input[name='toggled']
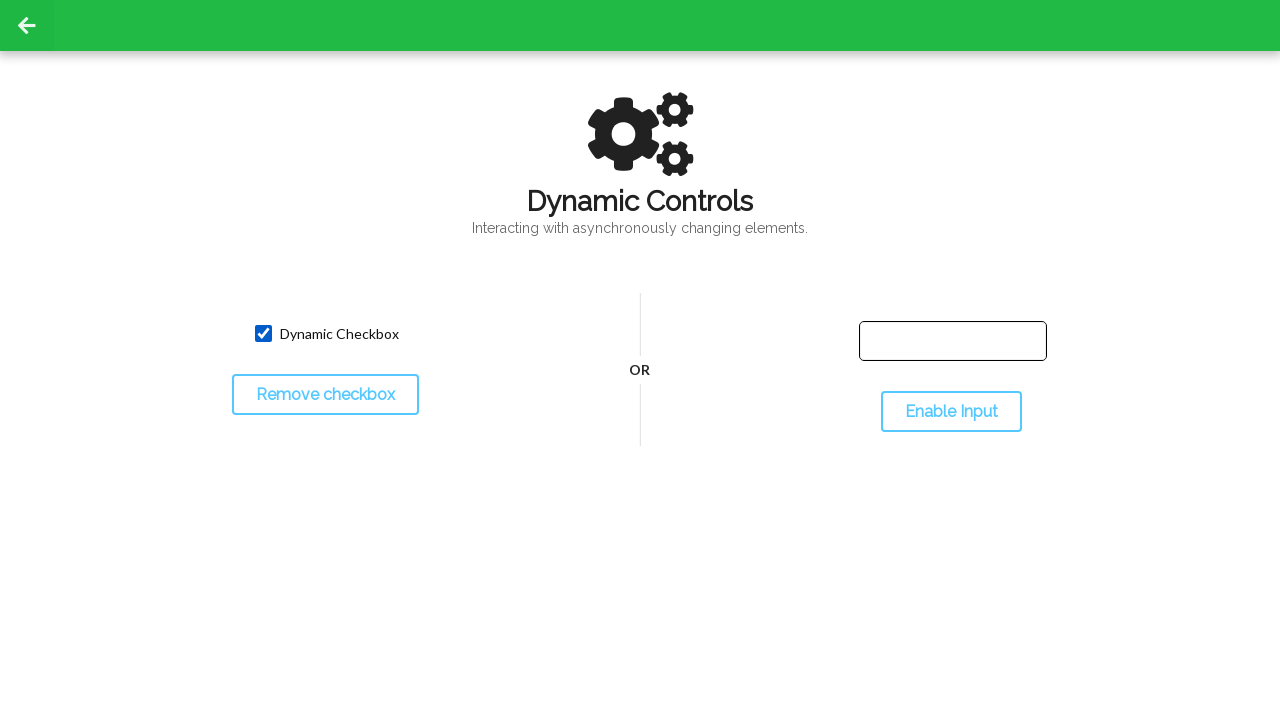

Clicked checkbox again to deselect it at (263, 334) on input[name='toggled']
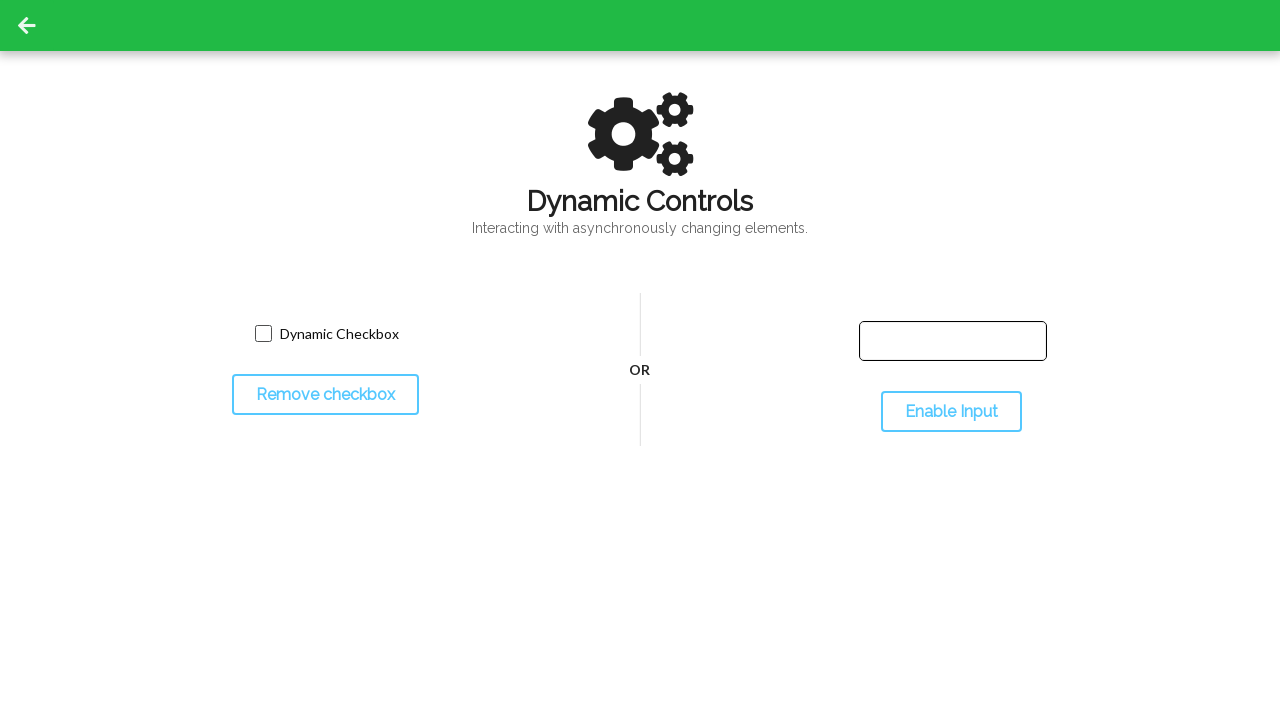

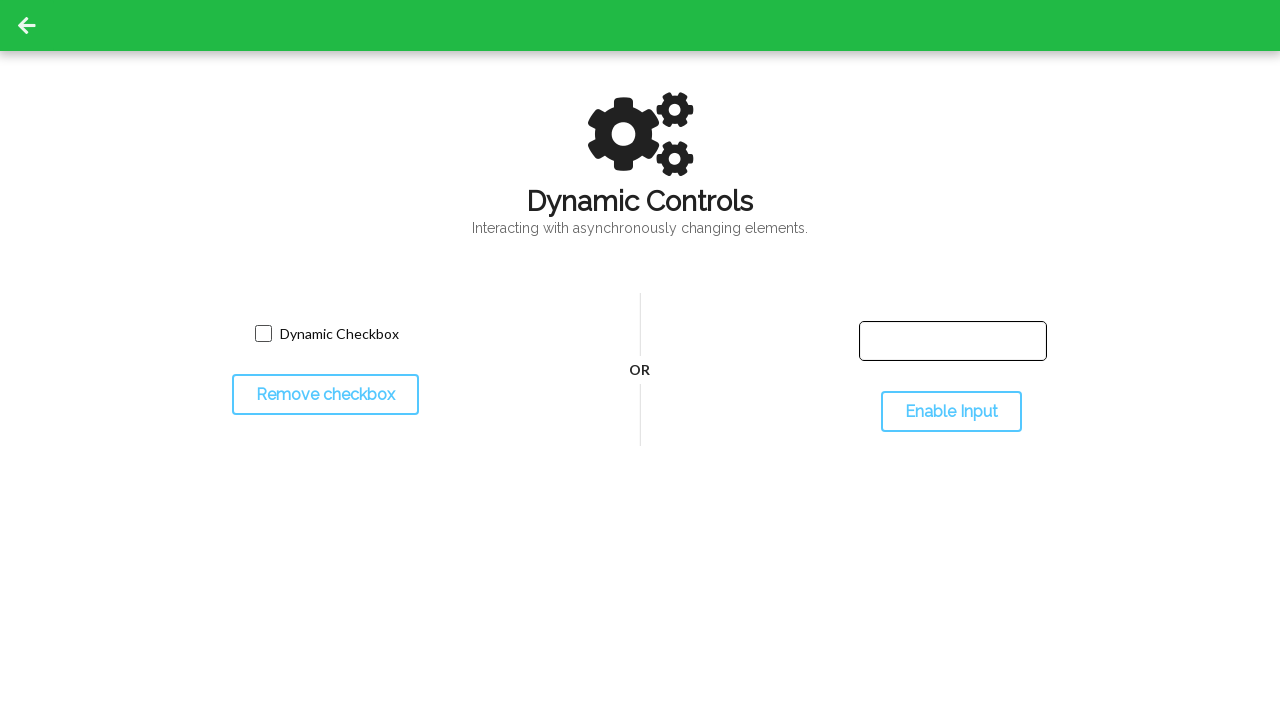